Tests infinite scroll functionality by scrolling down the page three times and verifying the scroll position changes each time

Starting URL: https://the-internet.herokuapp.com/infinite_scroll

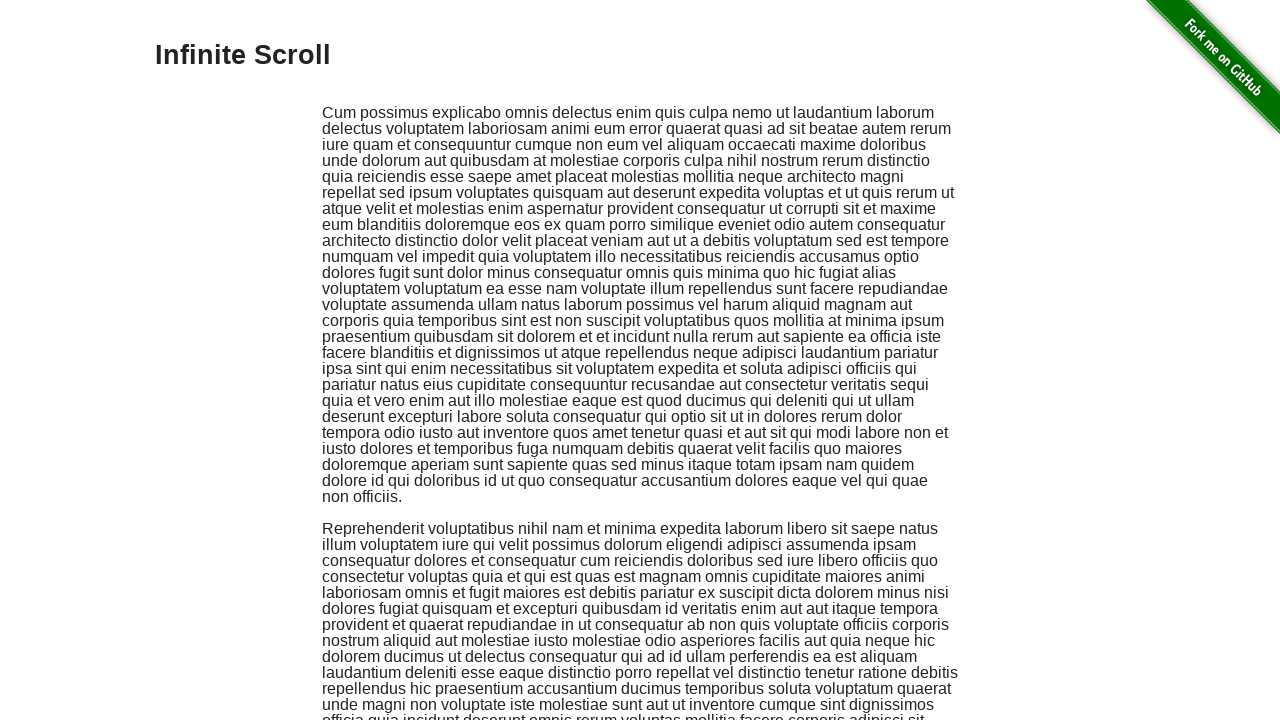

Retrieved initial scroll position
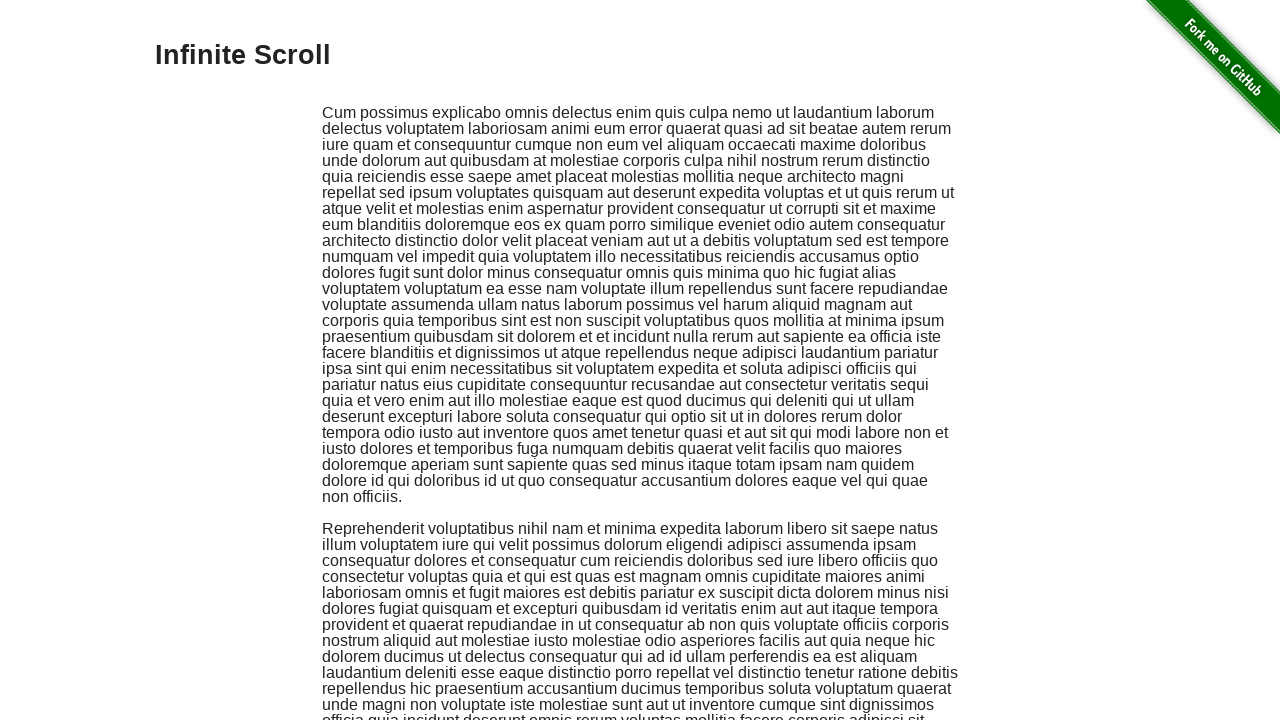

Scrolled down by 500px (first scroll)
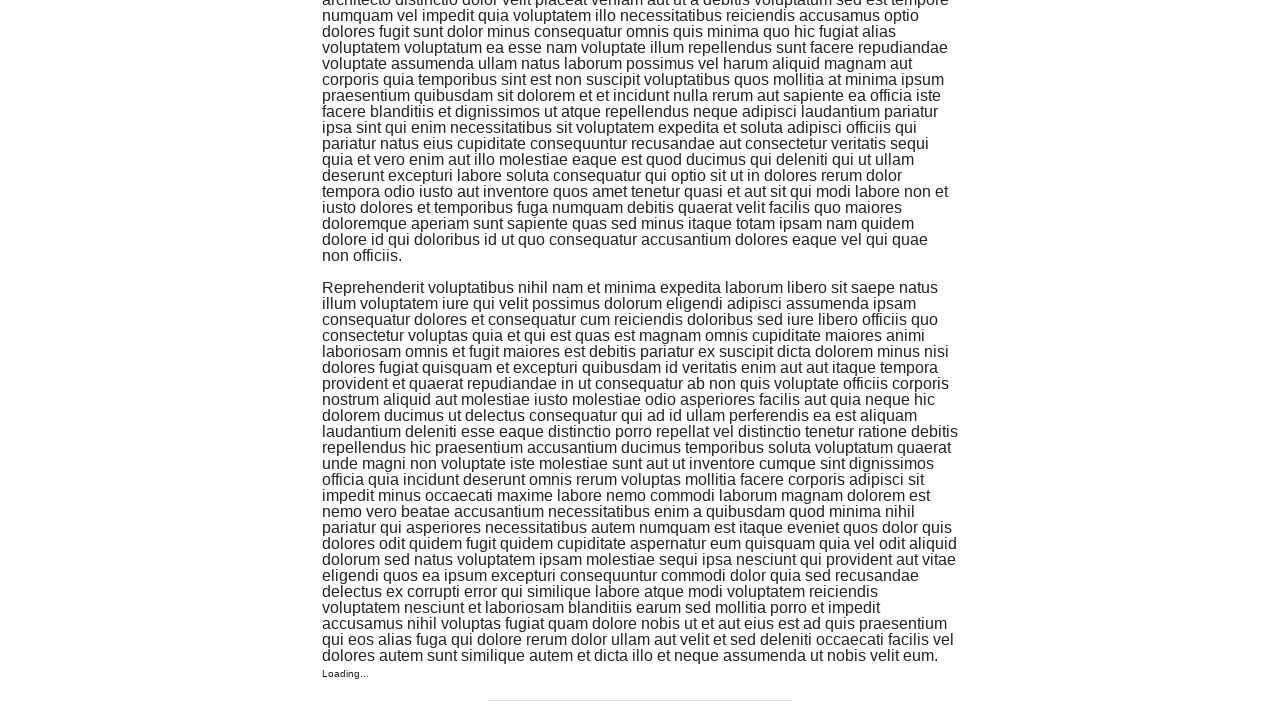

Retrieved first scroll position
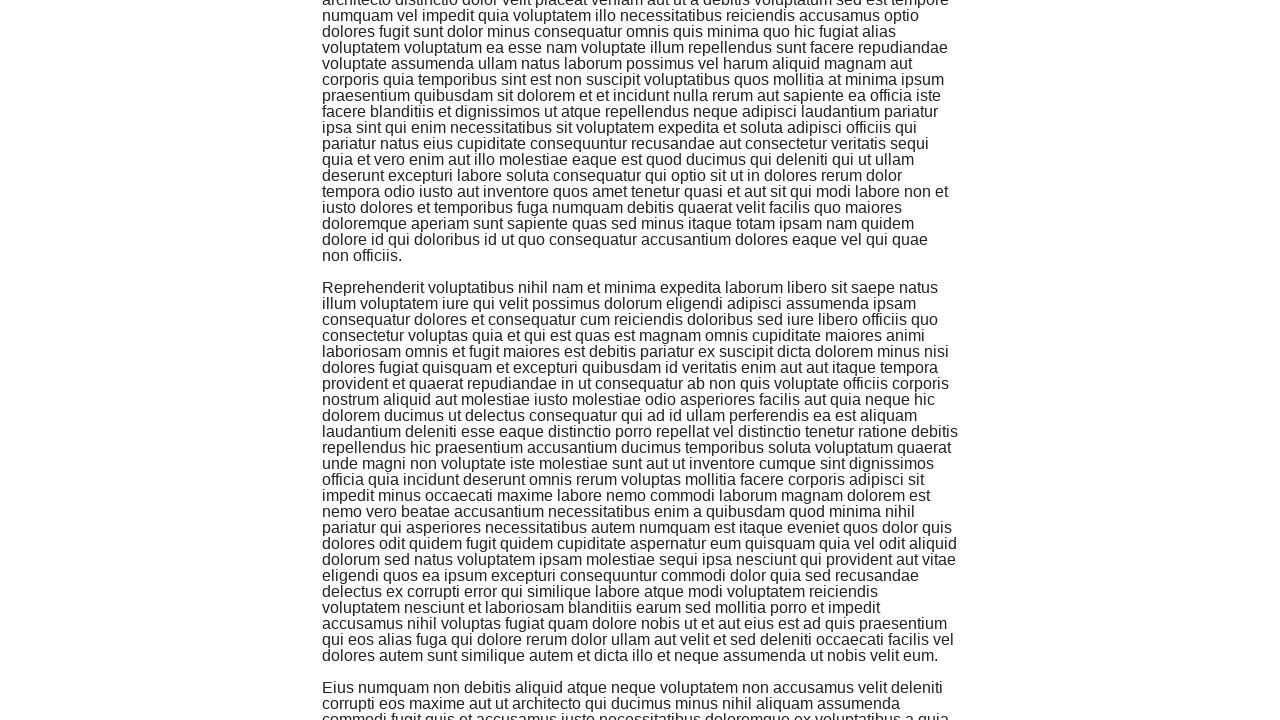

Waited 1 second before second scroll
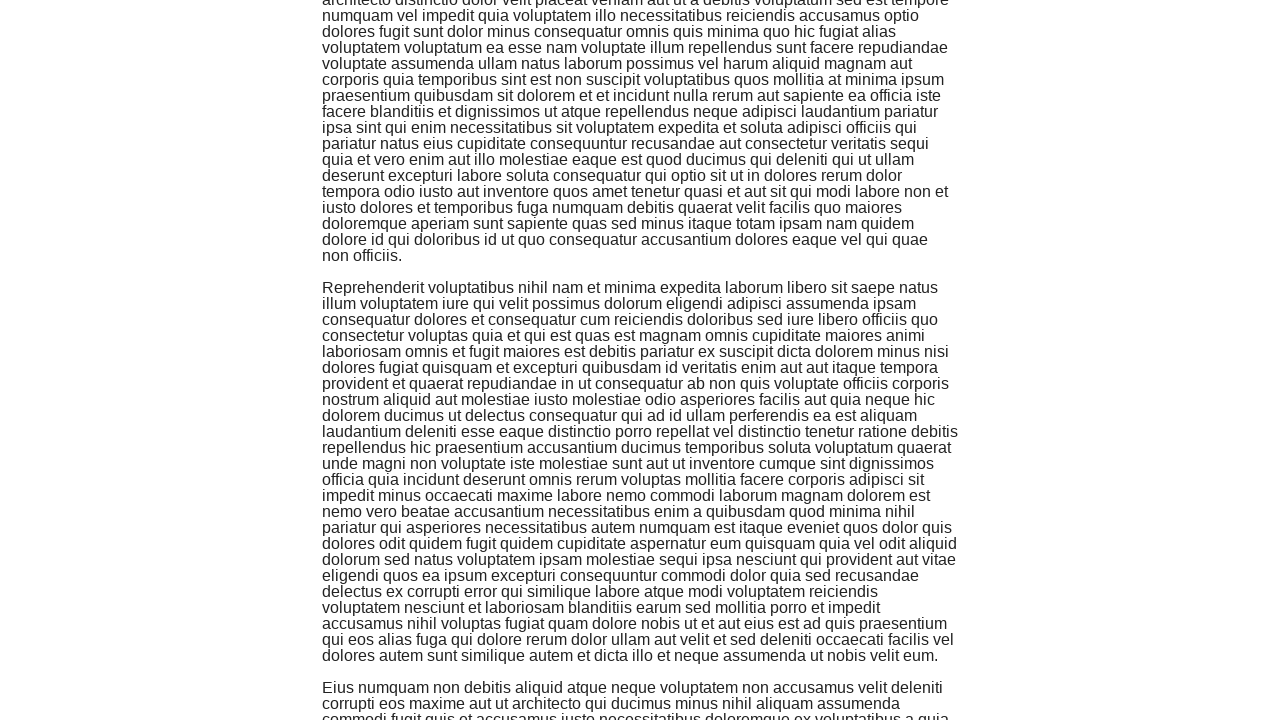

Scrolled down by 500px (second scroll)
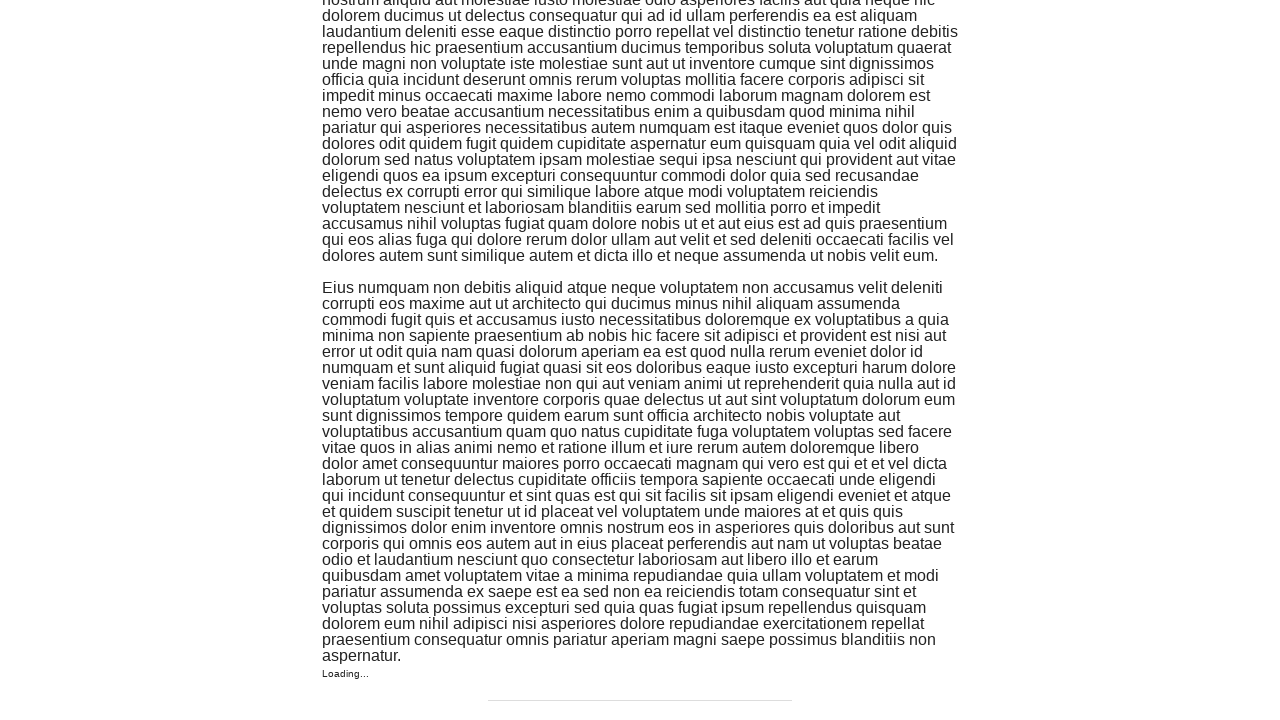

Retrieved second scroll position
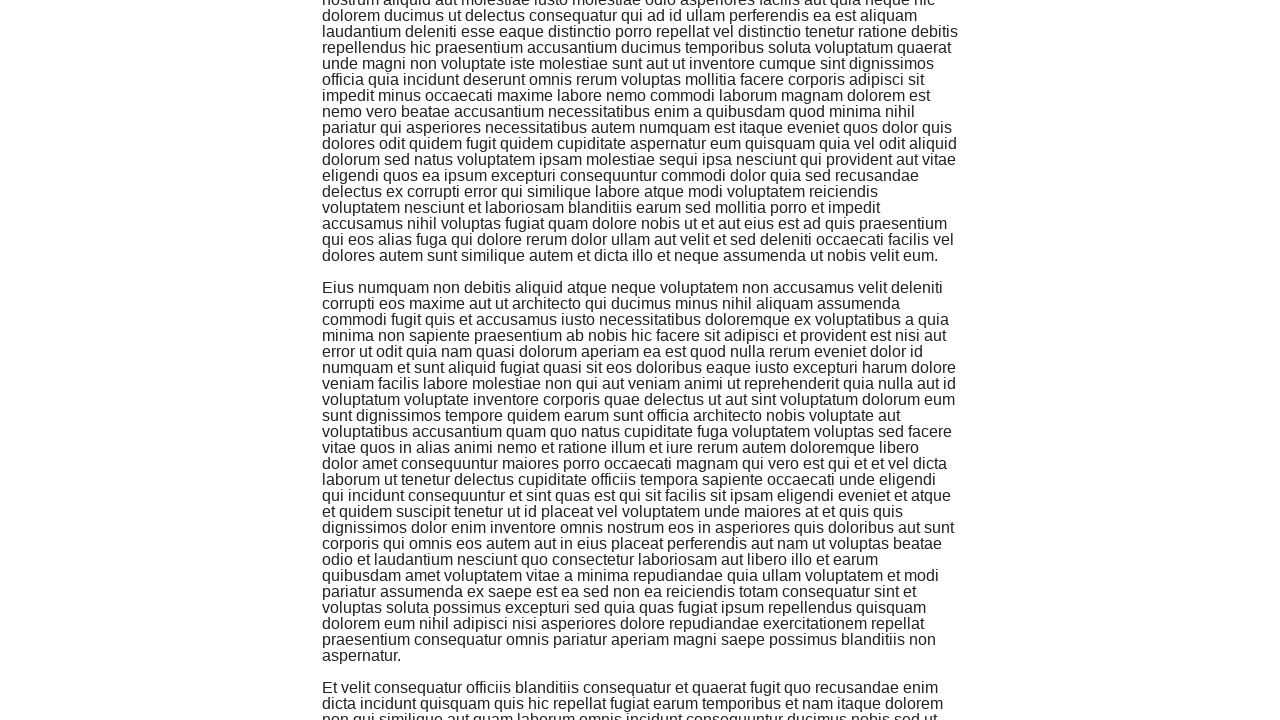

Waited 1 second before third scroll
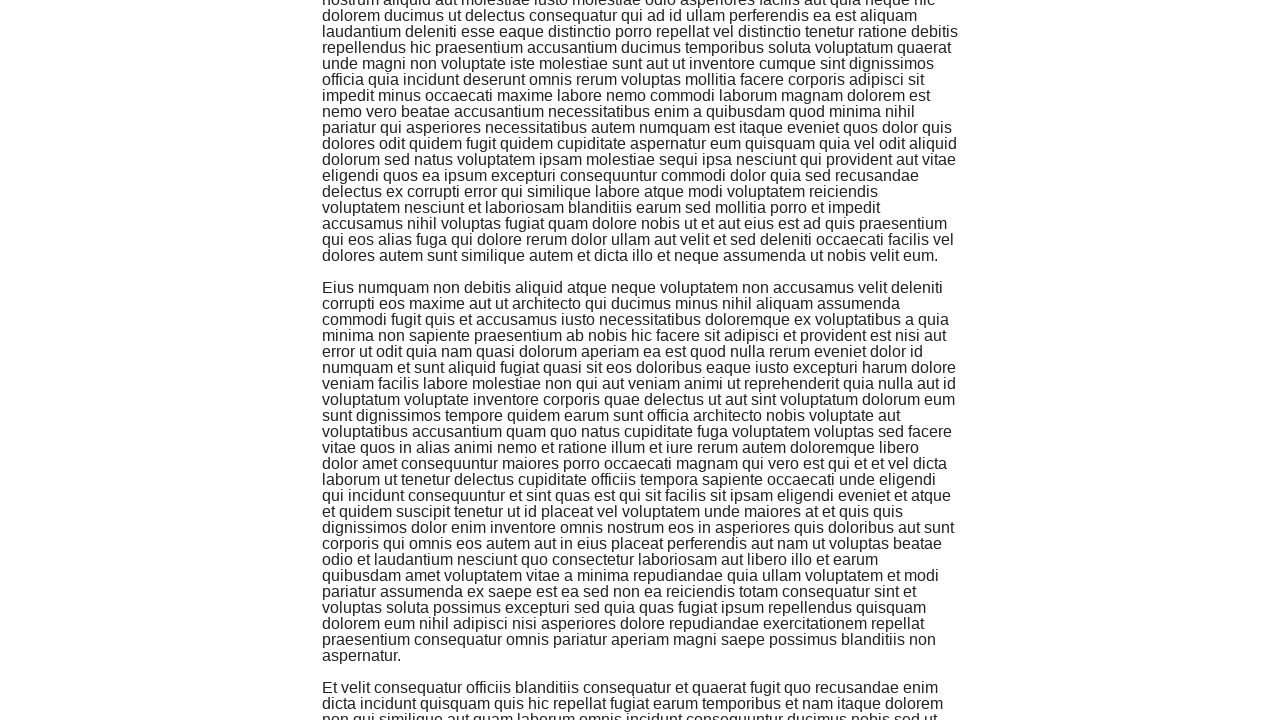

Scrolled down by 500px (third scroll)
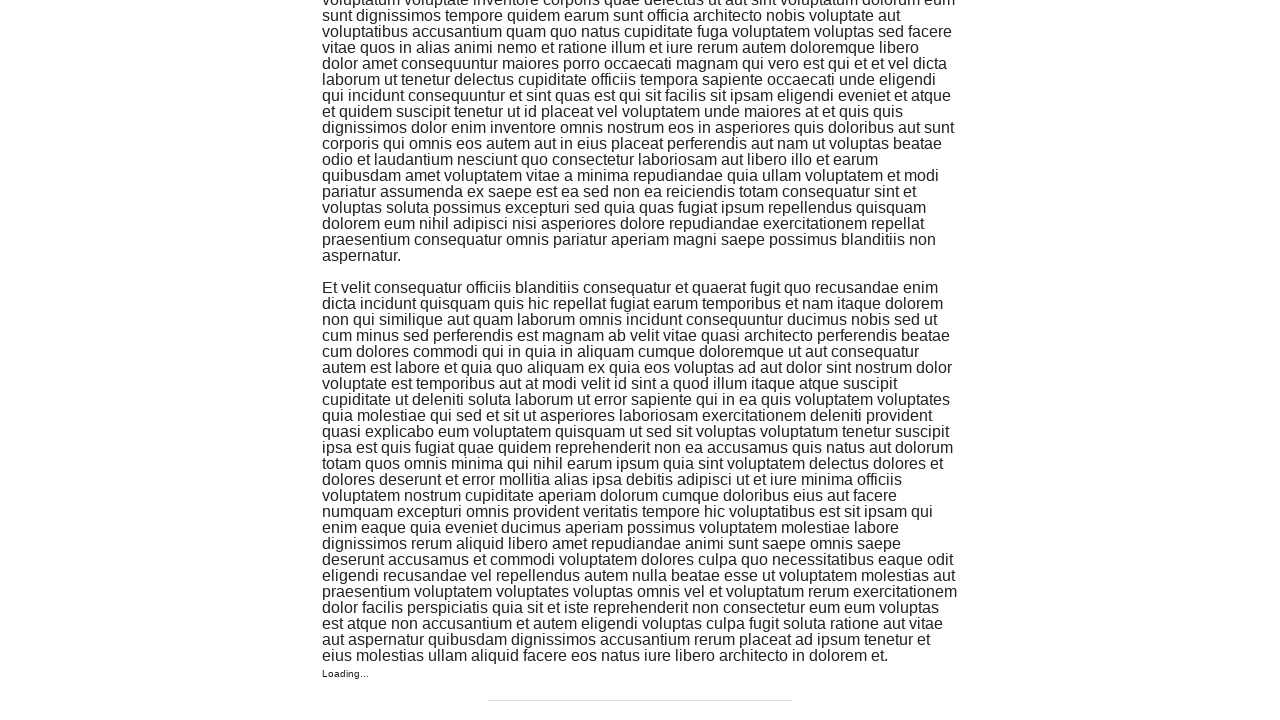

Retrieved third scroll position
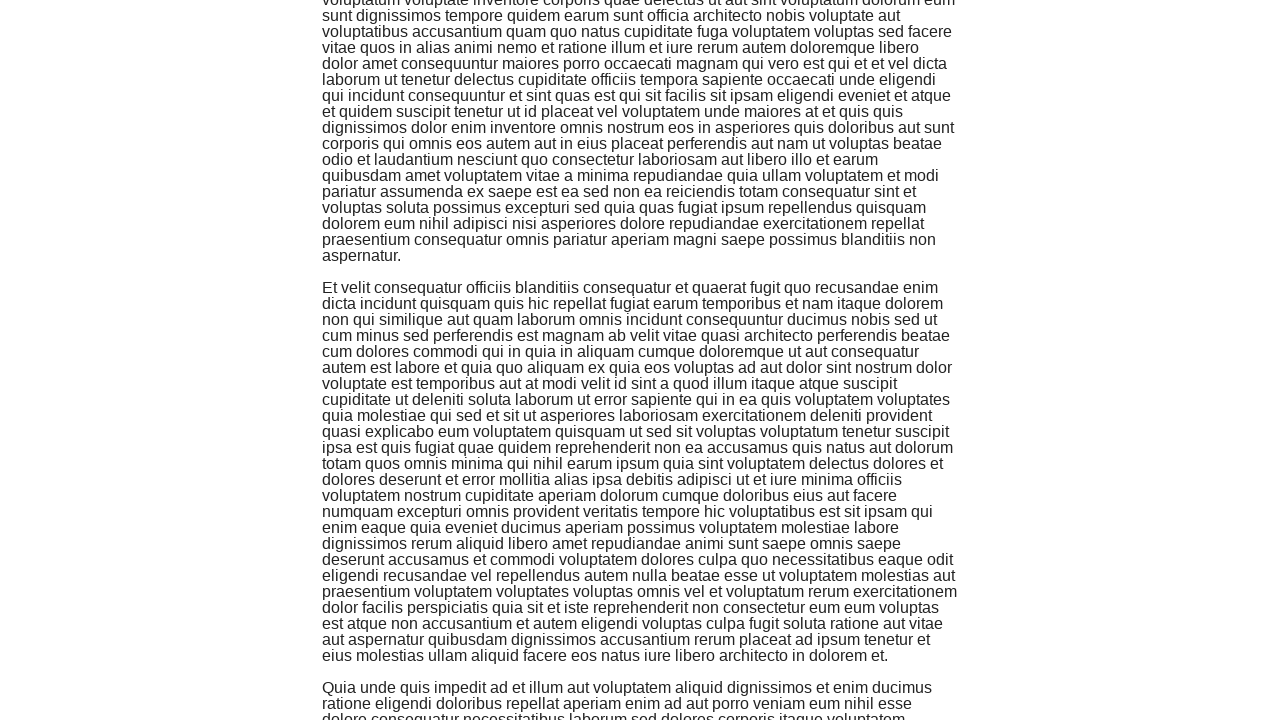

Verified initial scroll position differs from first scroll position
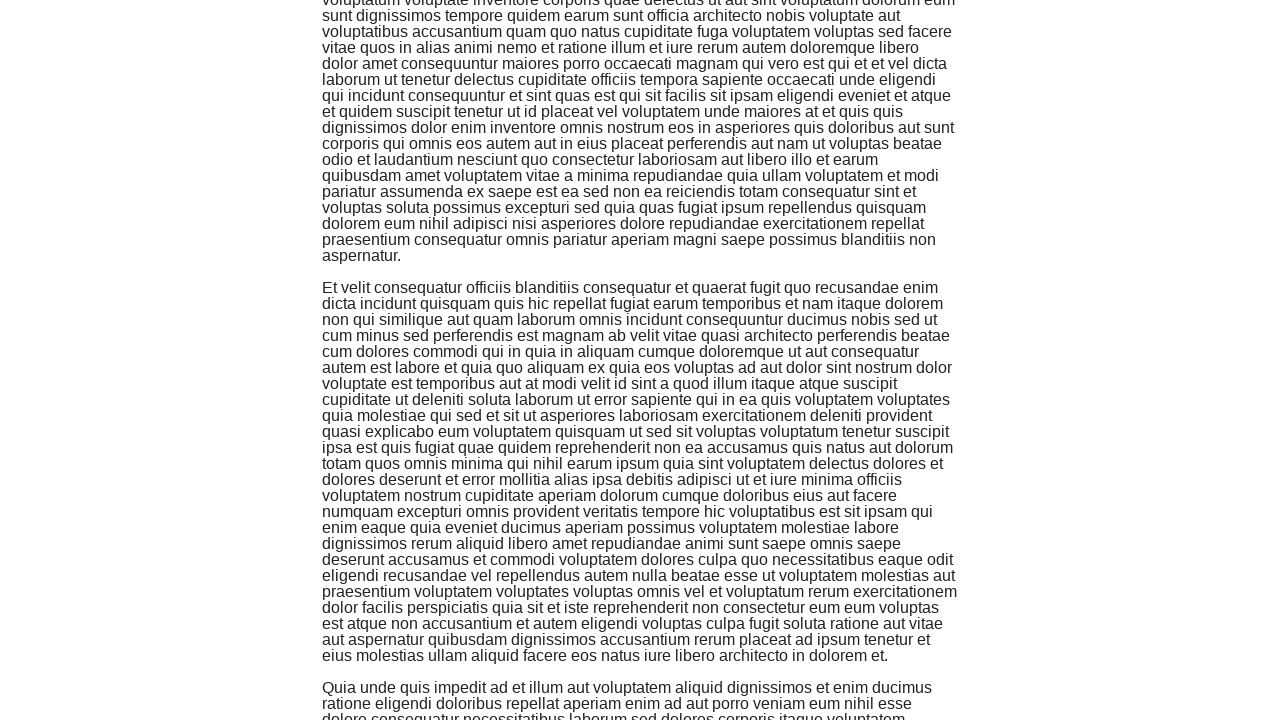

Verified first scroll position differs from second scroll position
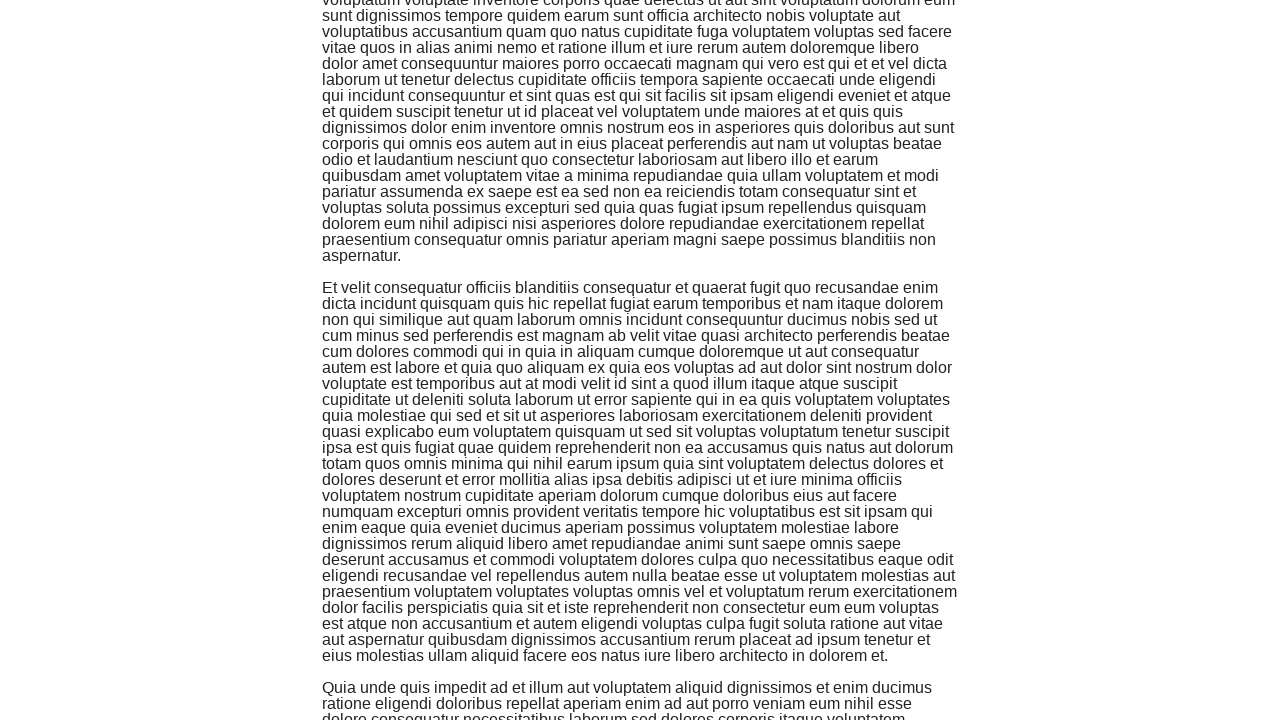

Verified second scroll position differs from third scroll position
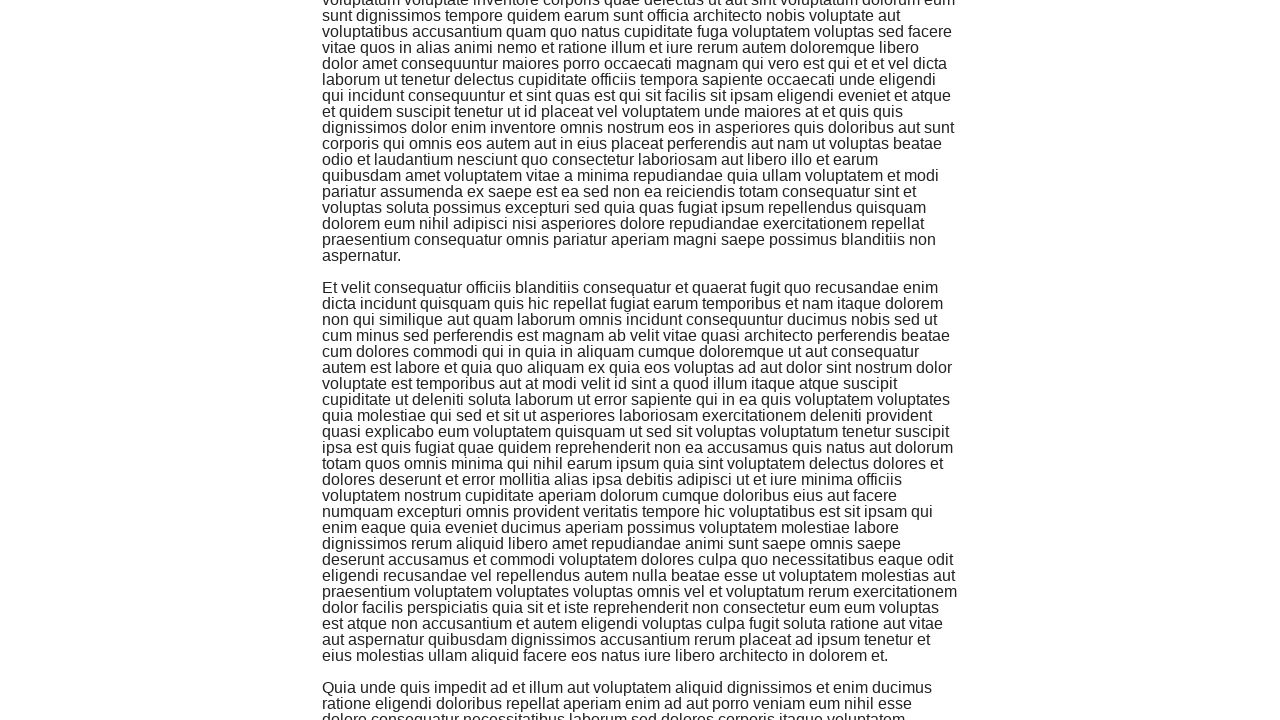

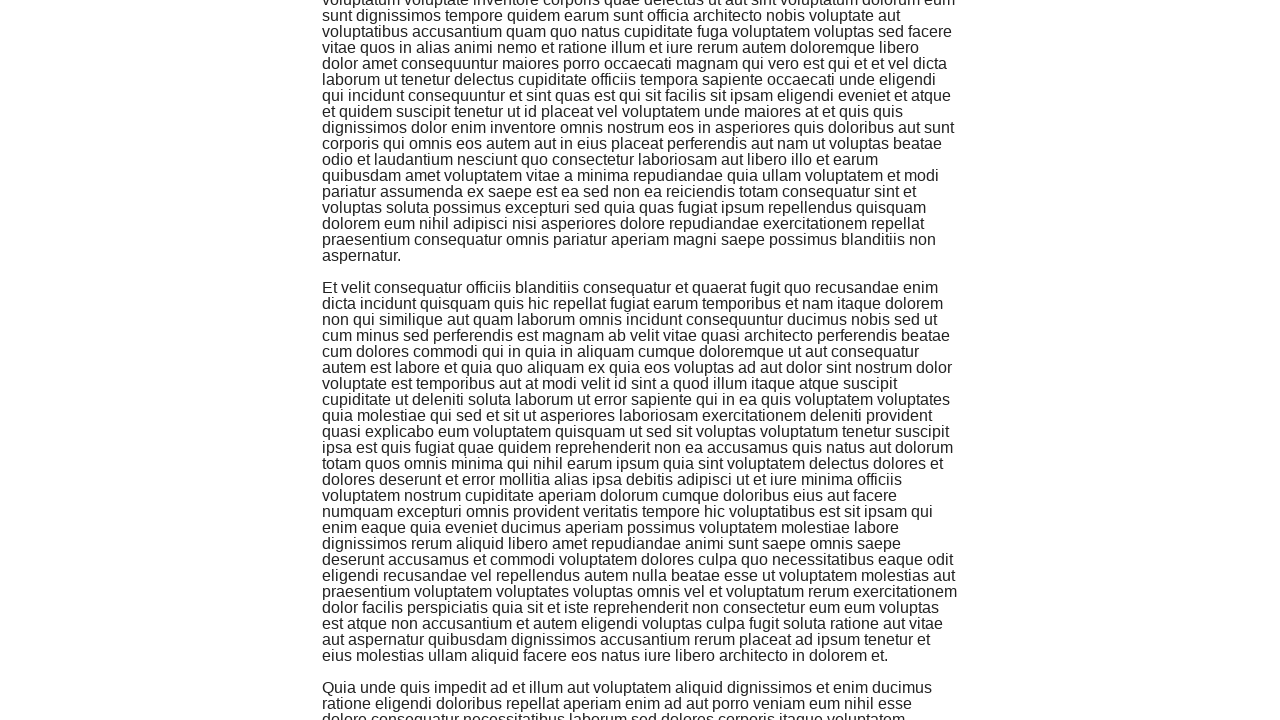